Tests error message when attempting login with invalid username and password

Starting URL: https://the-internet.herokuapp.com/login

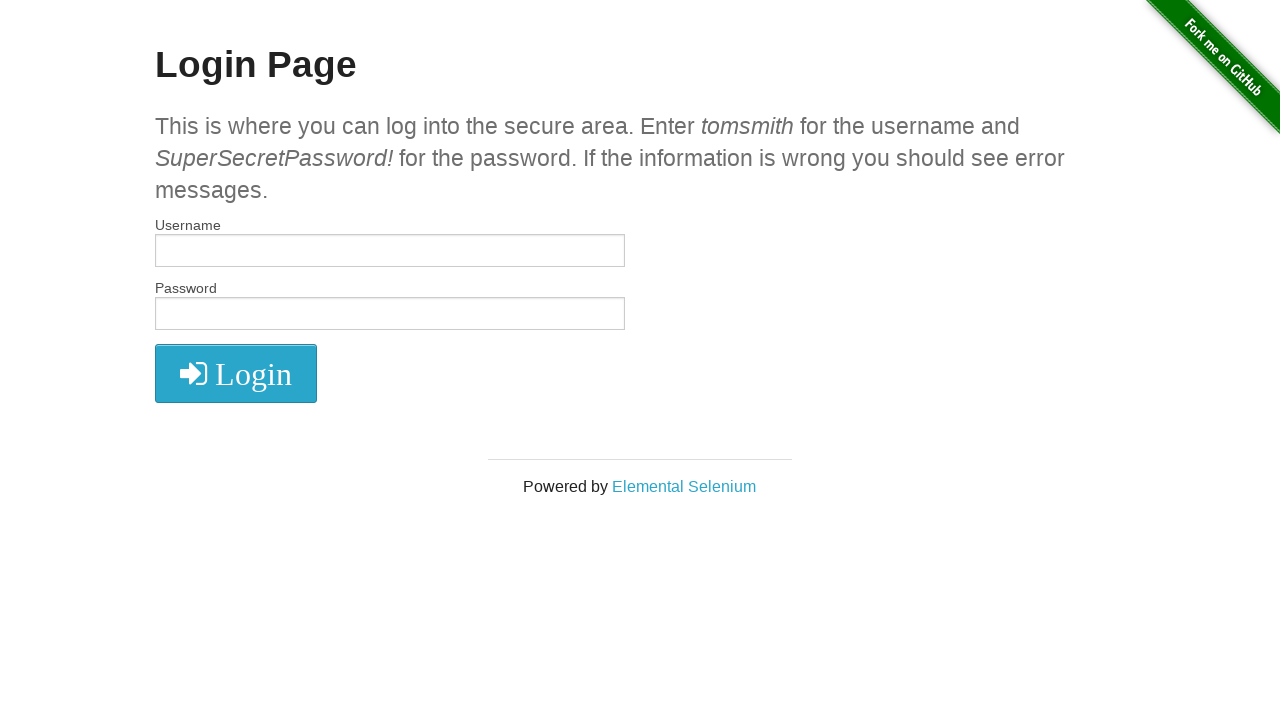

Entered invalid username 'ana' into username field on #username
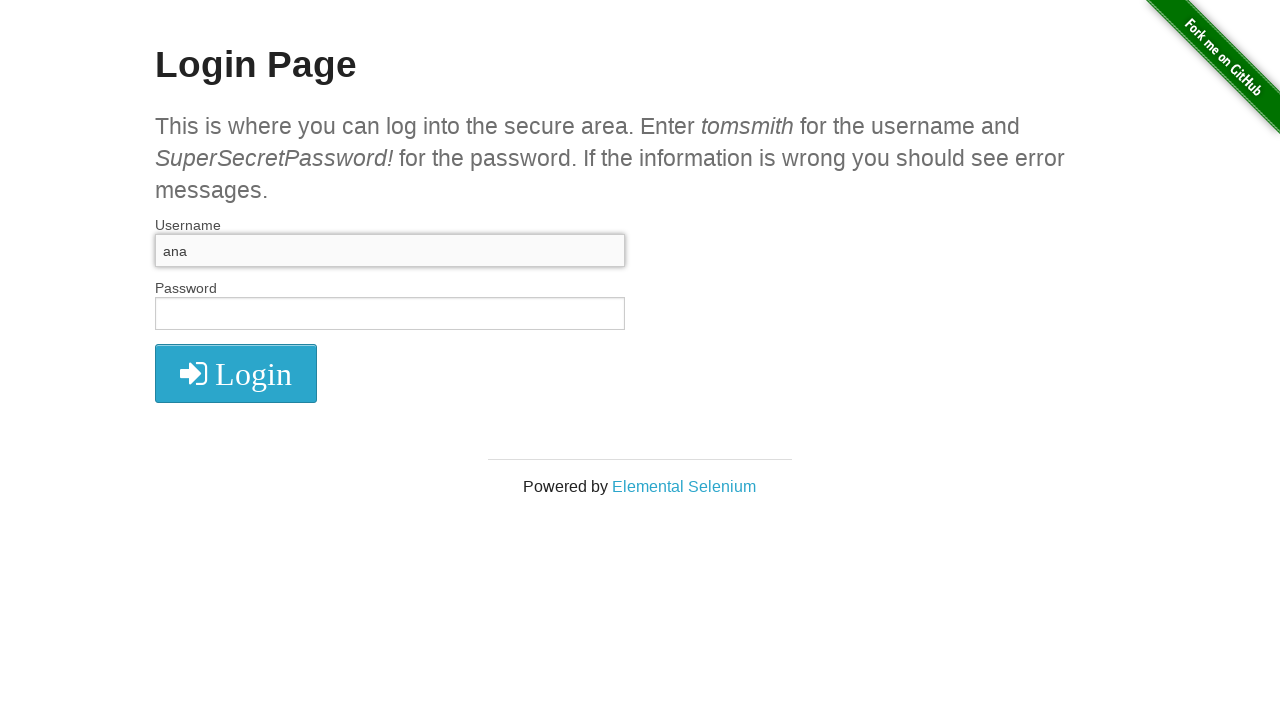

Entered invalid password 'bala' into password field on #password
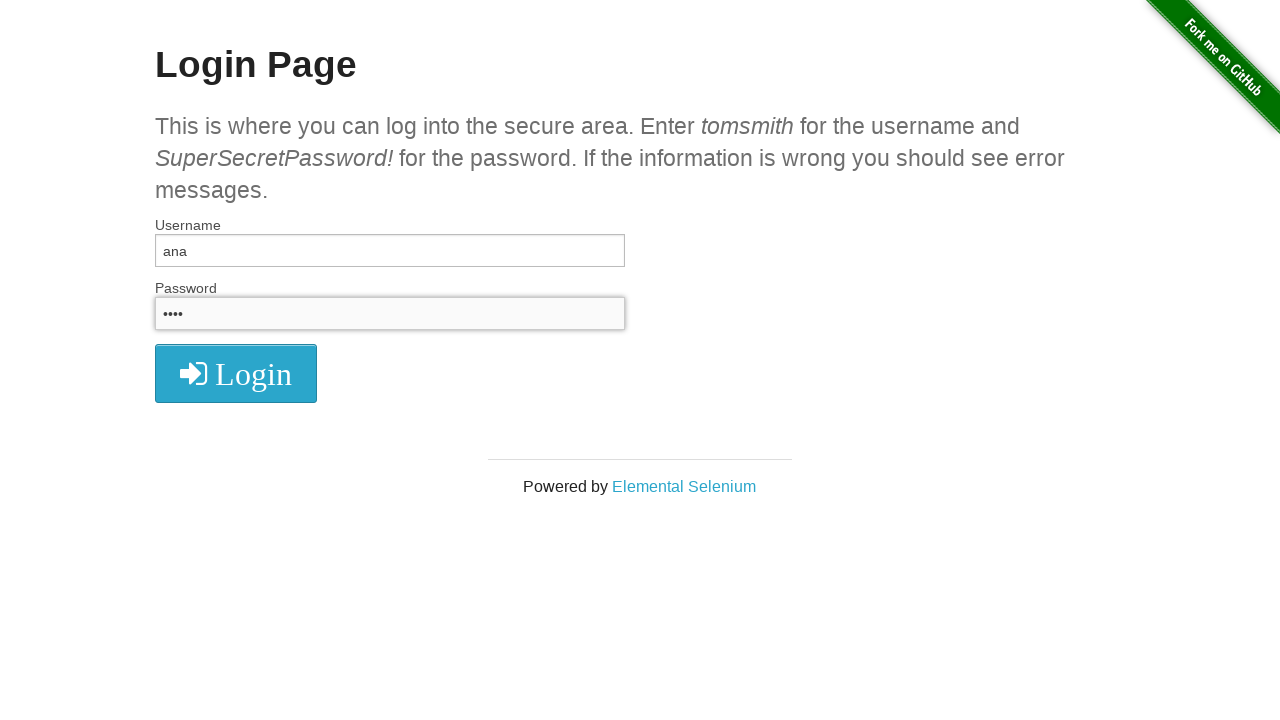

Clicked login button to submit credentials at (236, 373) on .radius
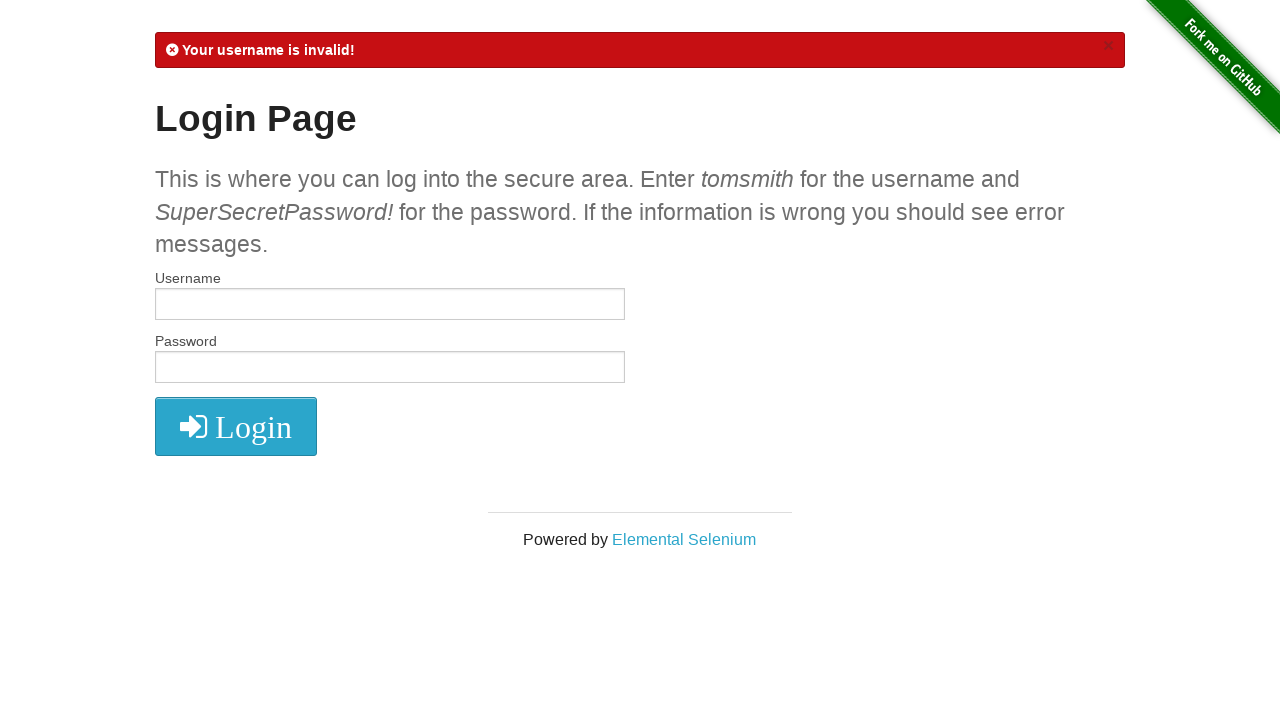

Verified that error message is visible after failed login attempt
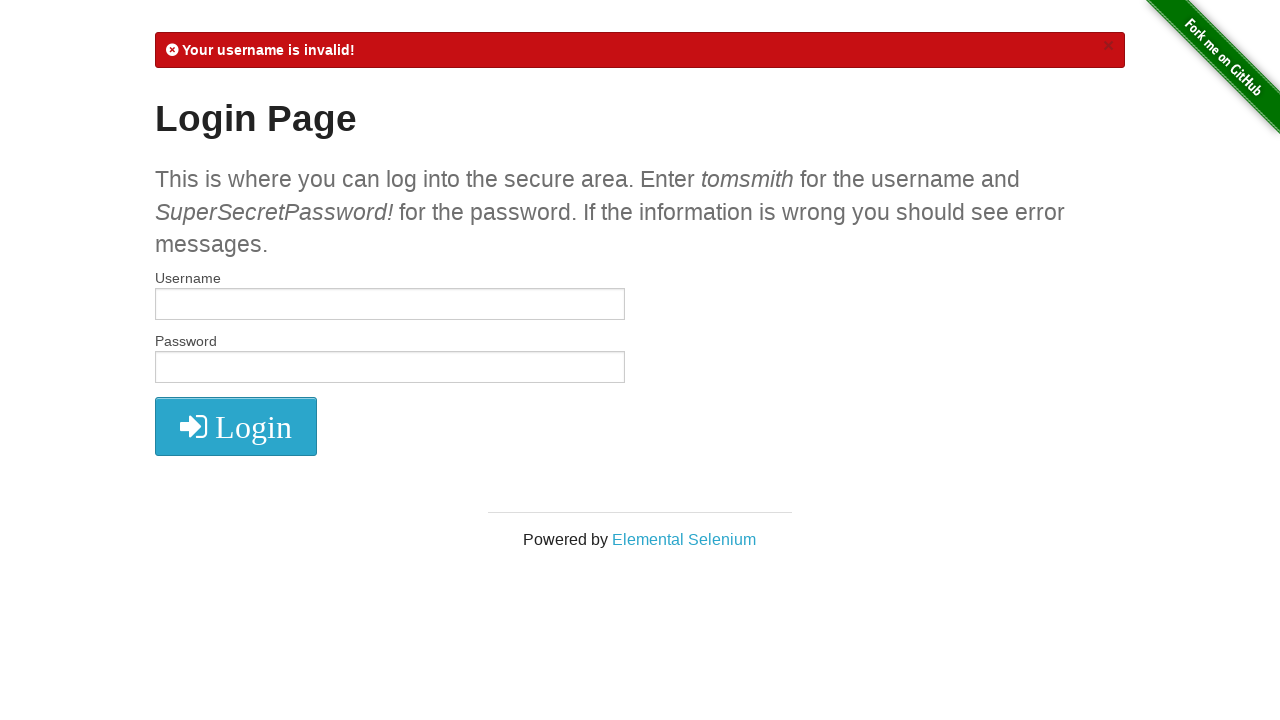

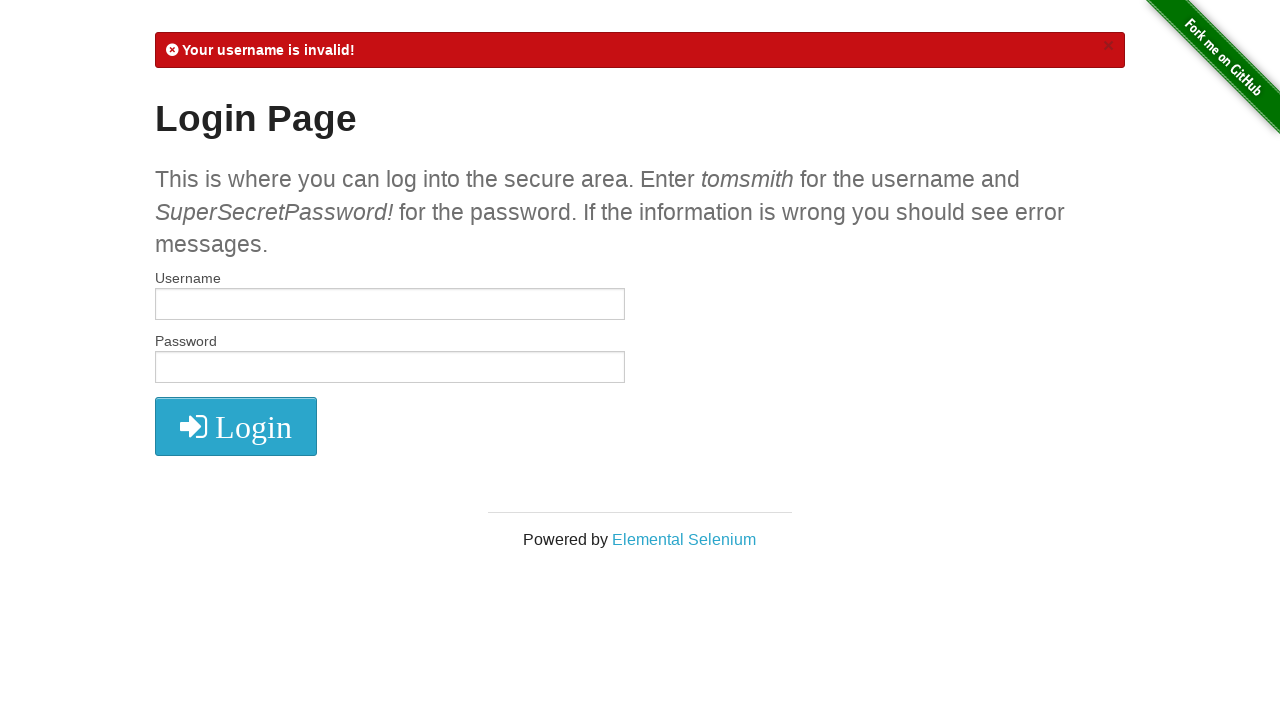